Tests various Playwright special locators by interacting with a practice form - clicking checkbox, selecting radio button, choosing dropdown option, filling password field, submitting form, and adding a product to cart.

Starting URL: https://rahulshettyacademy.com/angularpractice/

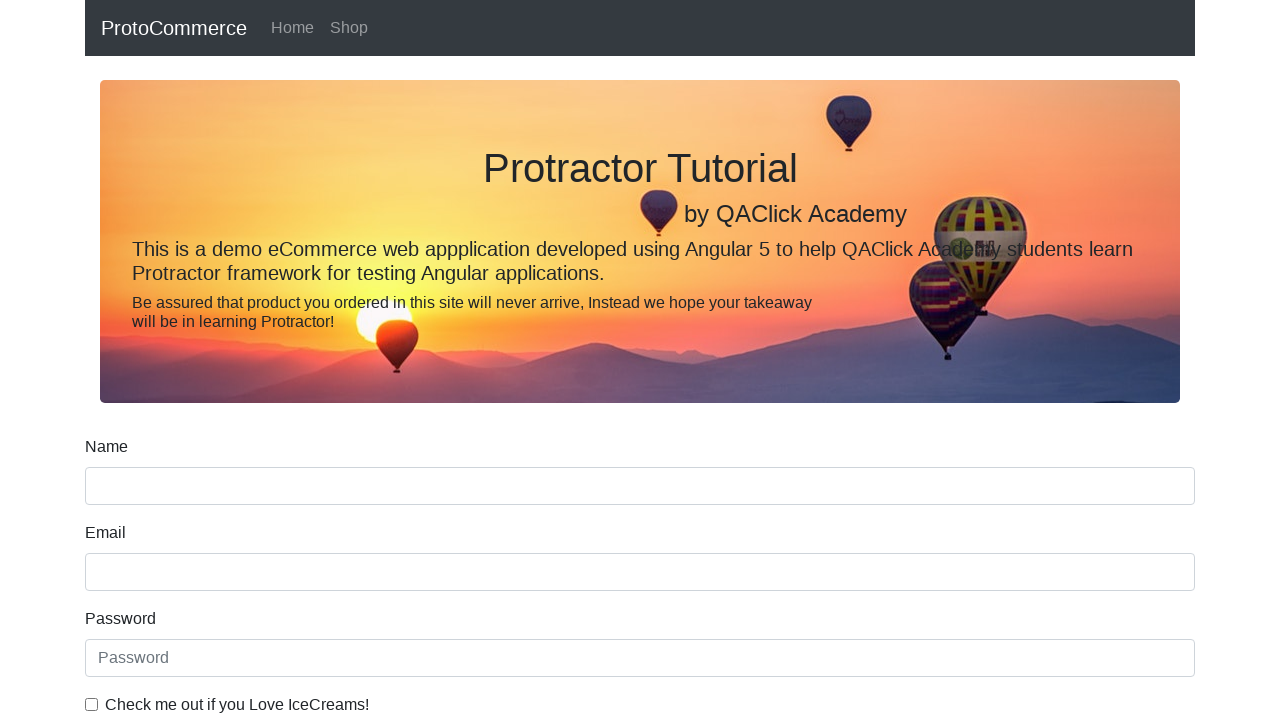

Clicked ice cream checkbox at (92, 704) on internal:label="Check me out if you Love IceCreams!"i
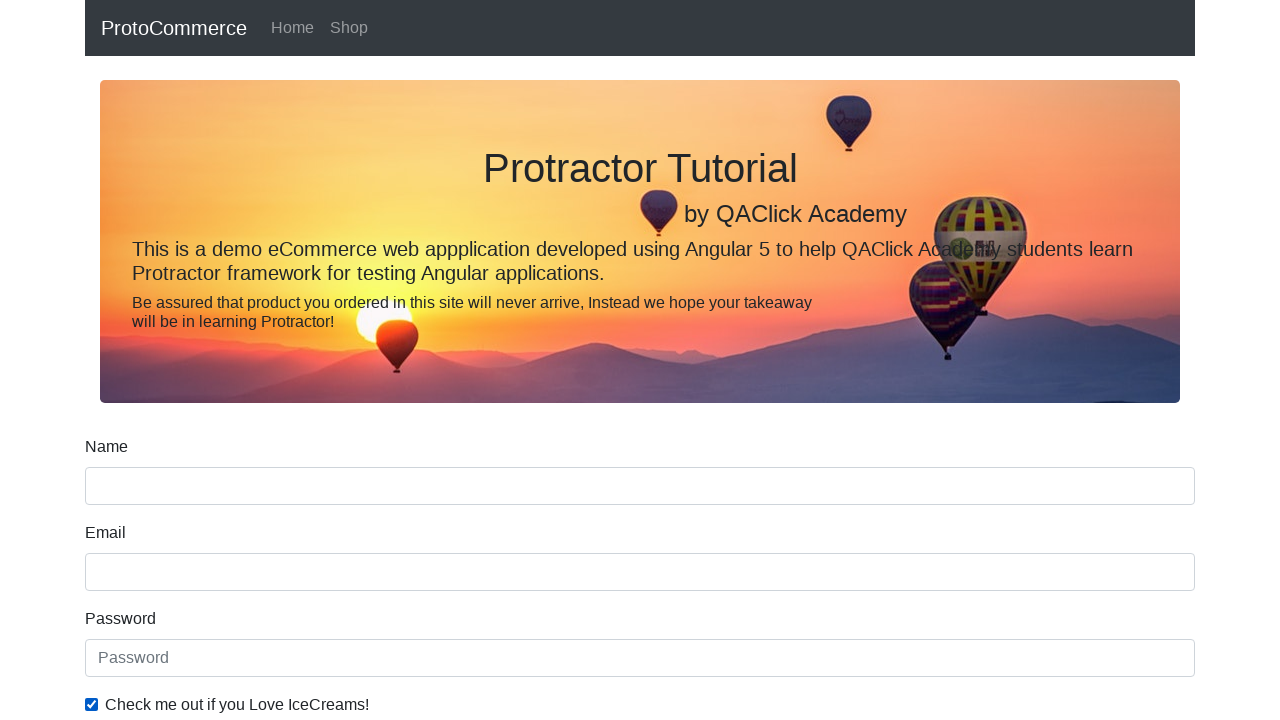

Selected Student radio button at (238, 360) on internal:label="Student"i
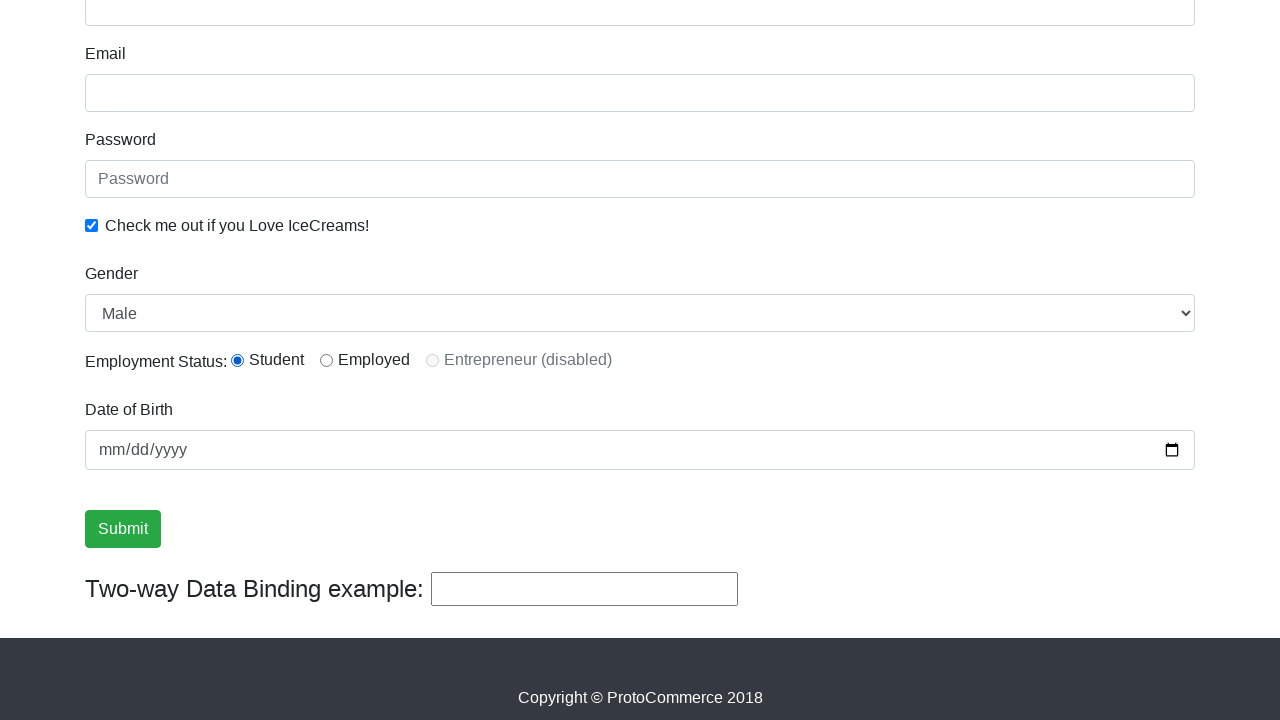

Selected Male from Gender dropdown on internal:label="Gender"i
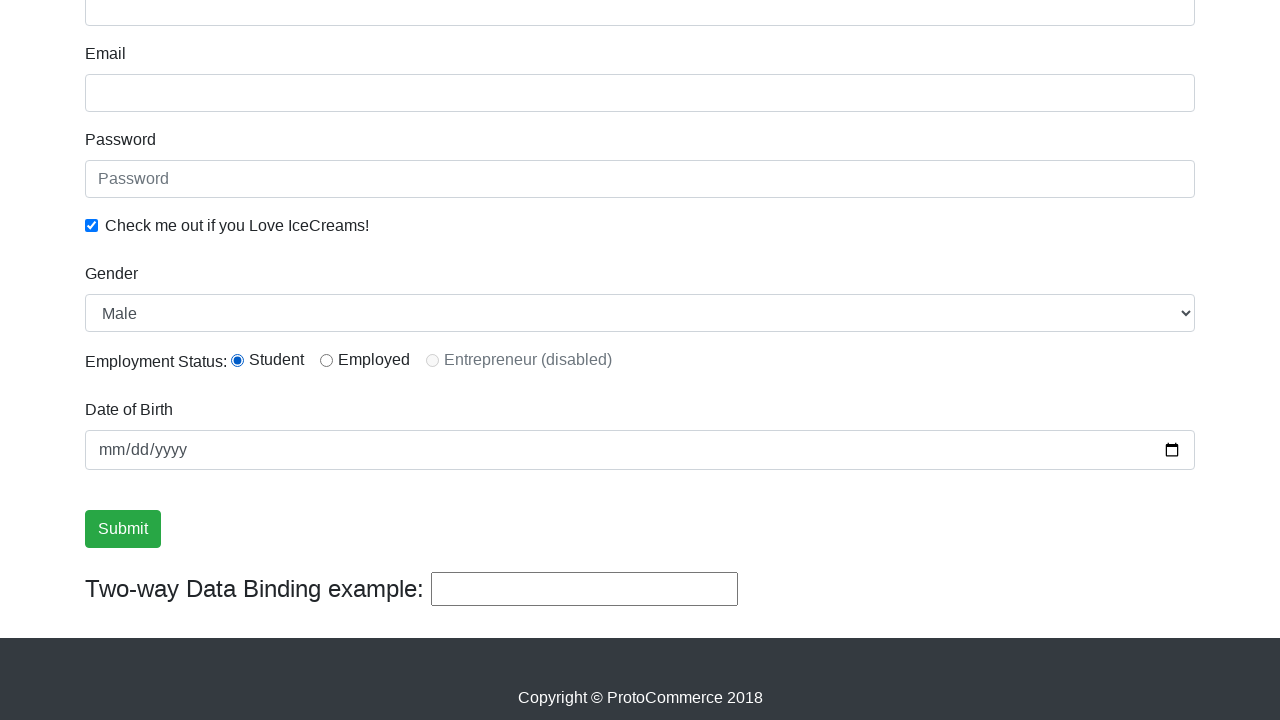

Filled password field with test password on internal:attr=[placeholder="Password"i]
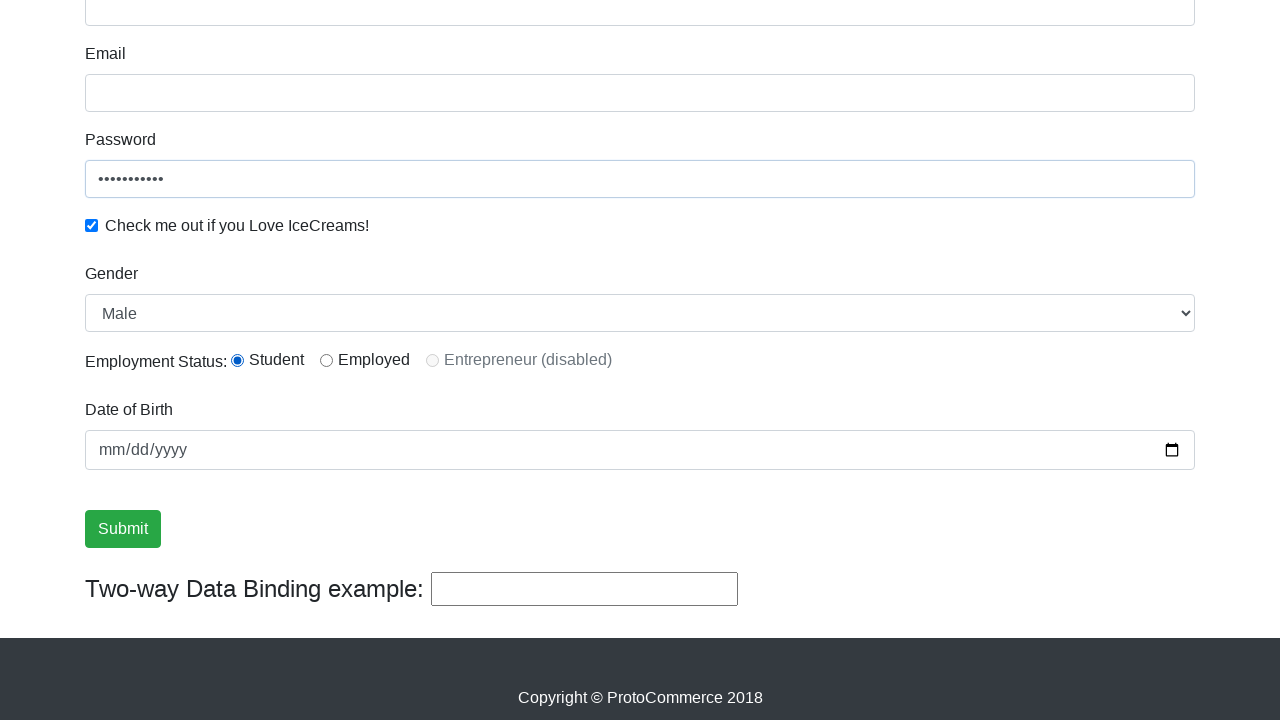

Clicked Submit button to submit form at (123, 529) on internal:role=button[name="Submit"i]
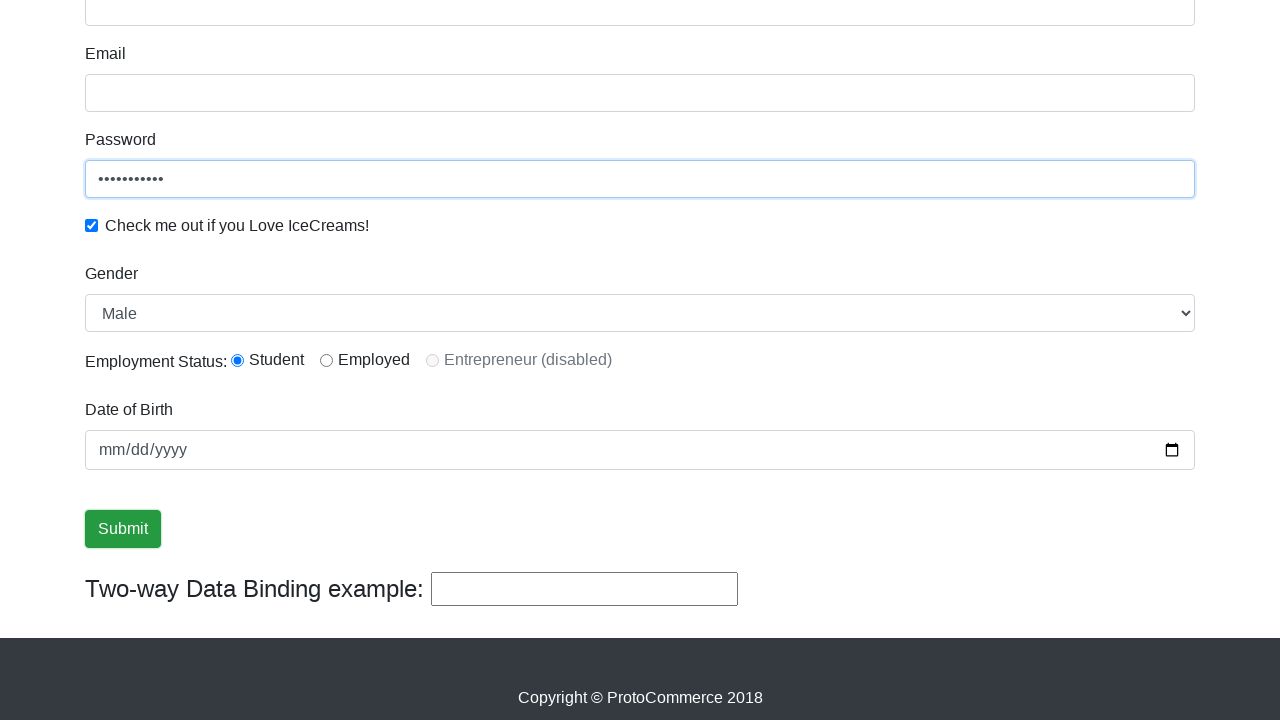

Verified success message is visible
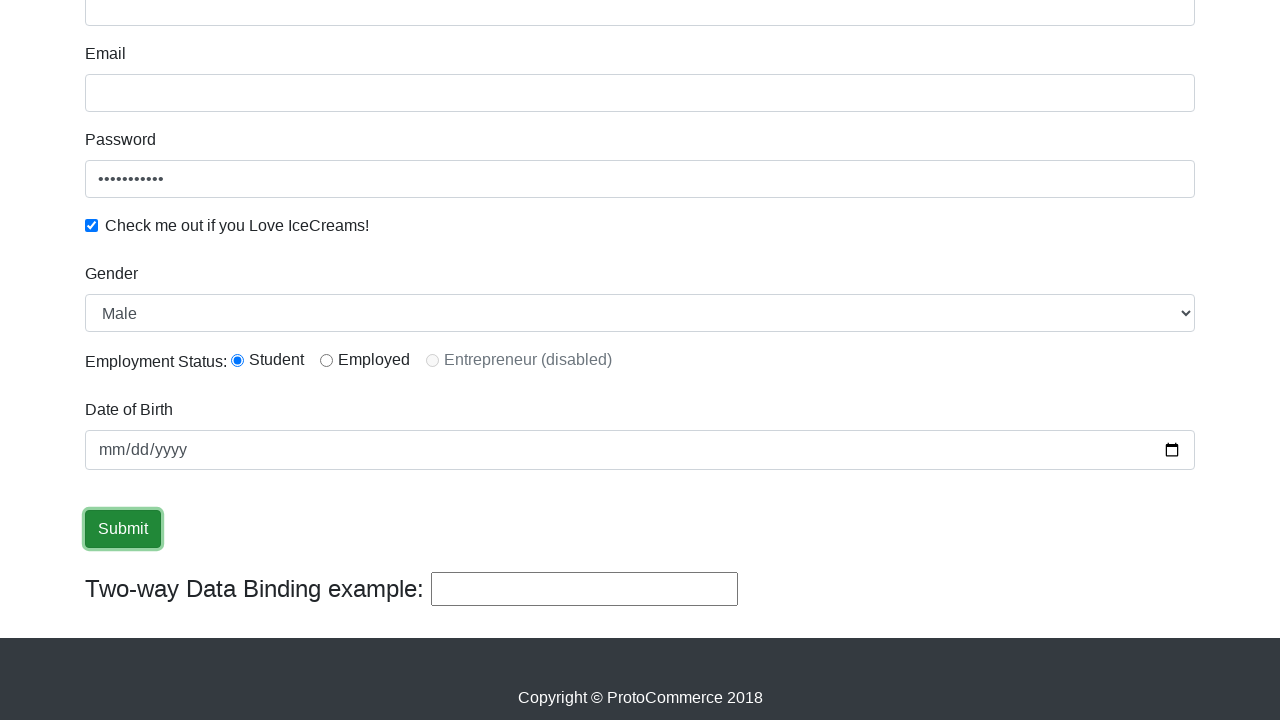

Clicked Shop link to navigate to products at (349, 28) on internal:role=link[name="Shop"i]
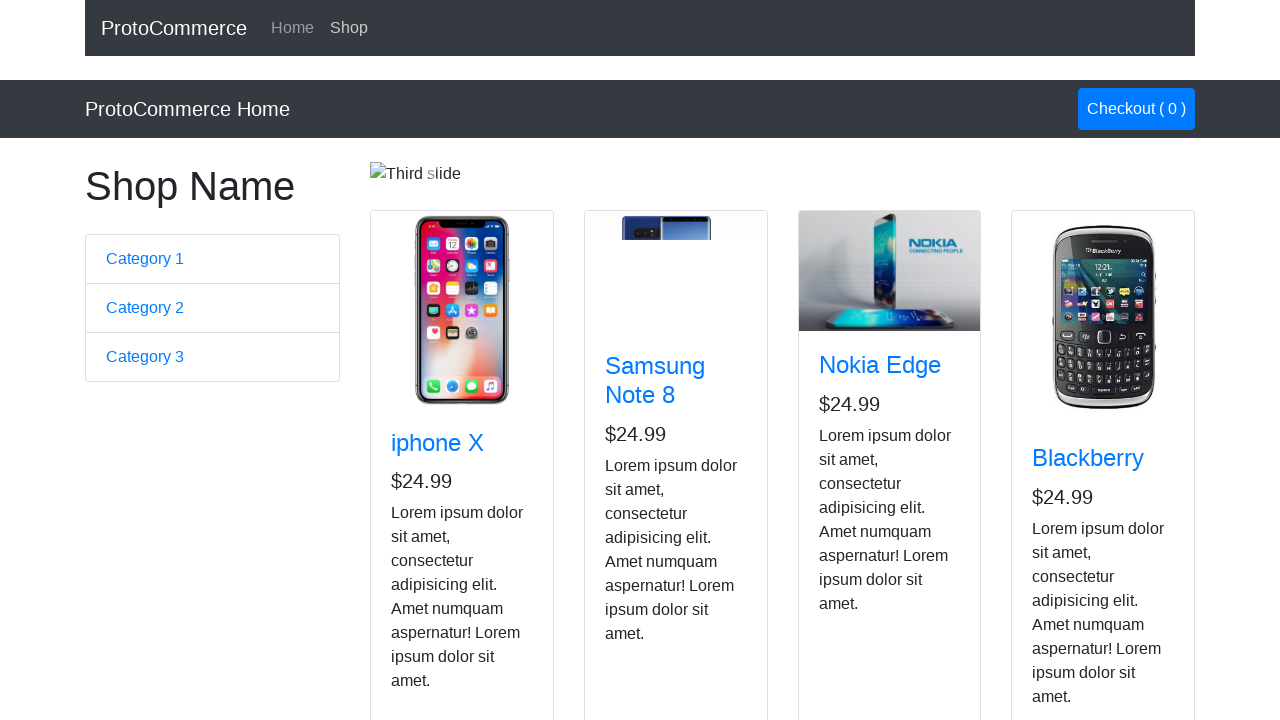

Added Nokia Edge product to cart at (854, 528) on app-card >> internal:has-text="Nokia Edge"i >> internal:role=button[name="Add"i]
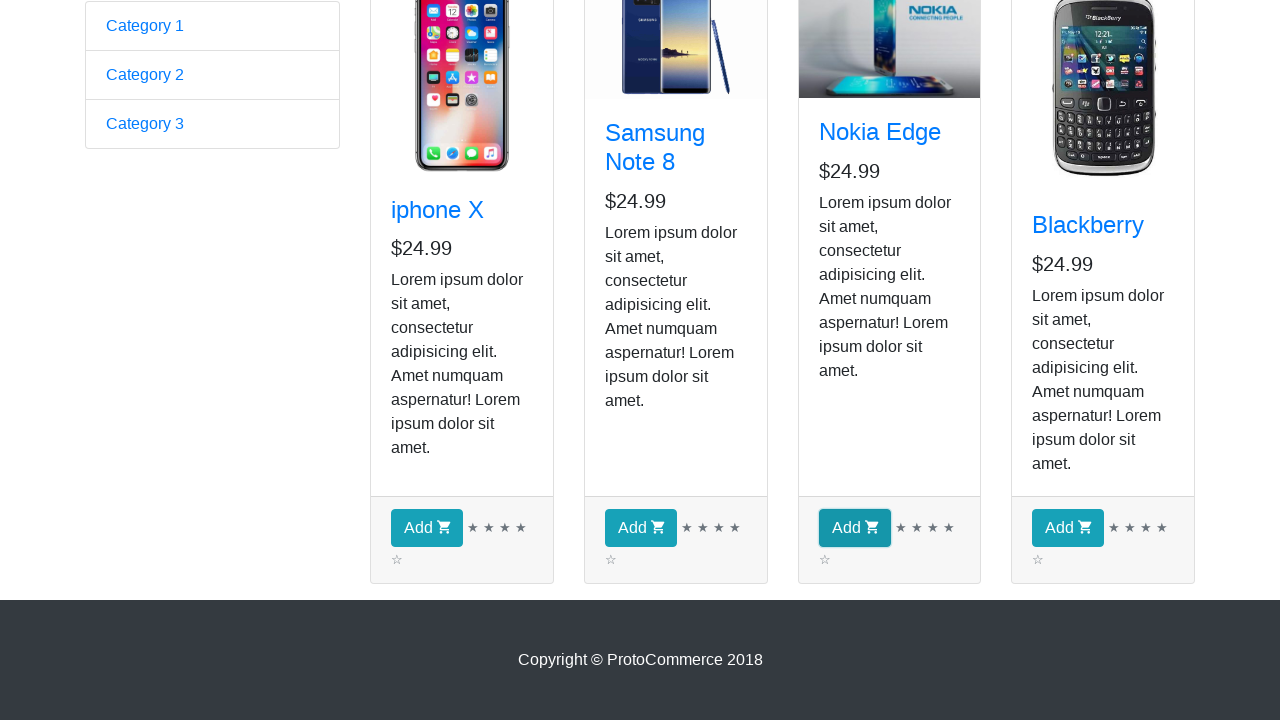

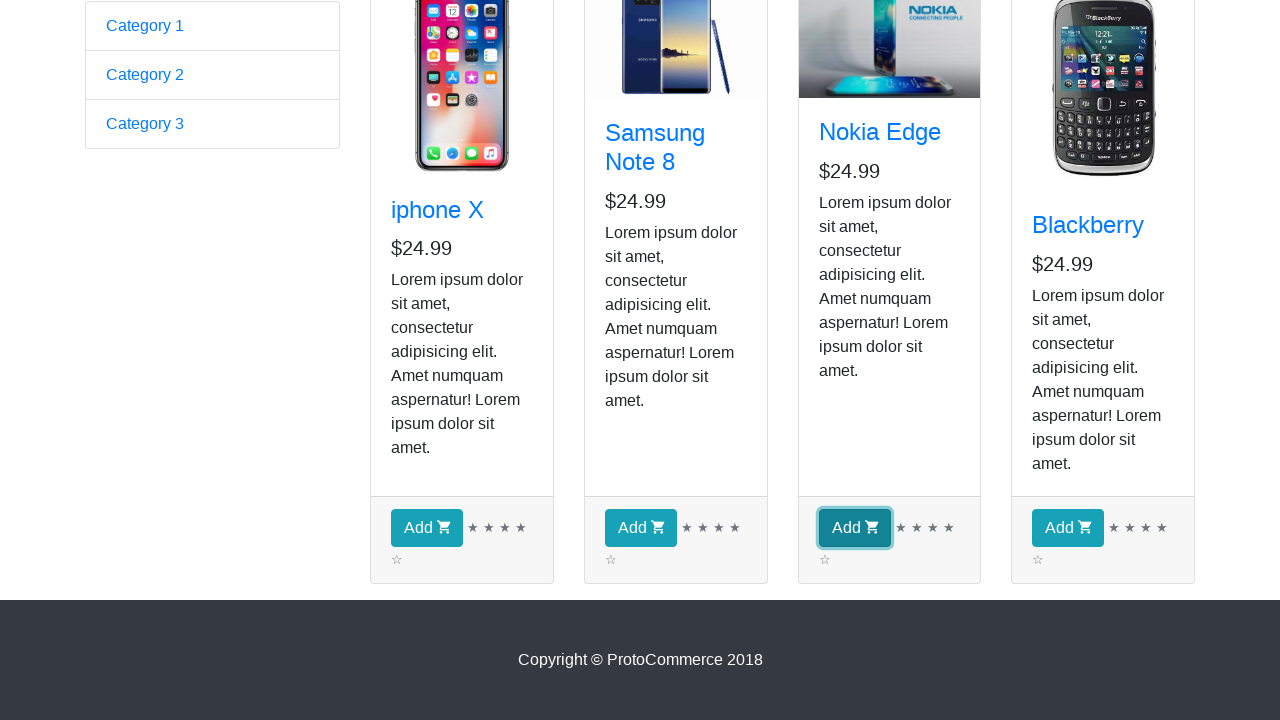